Validates that homepage category elements (speakers, tablets, laptops, mice, headphones) and navigation items are displayed and clickable

Starting URL: https://advantageonlineshopping.com/#/

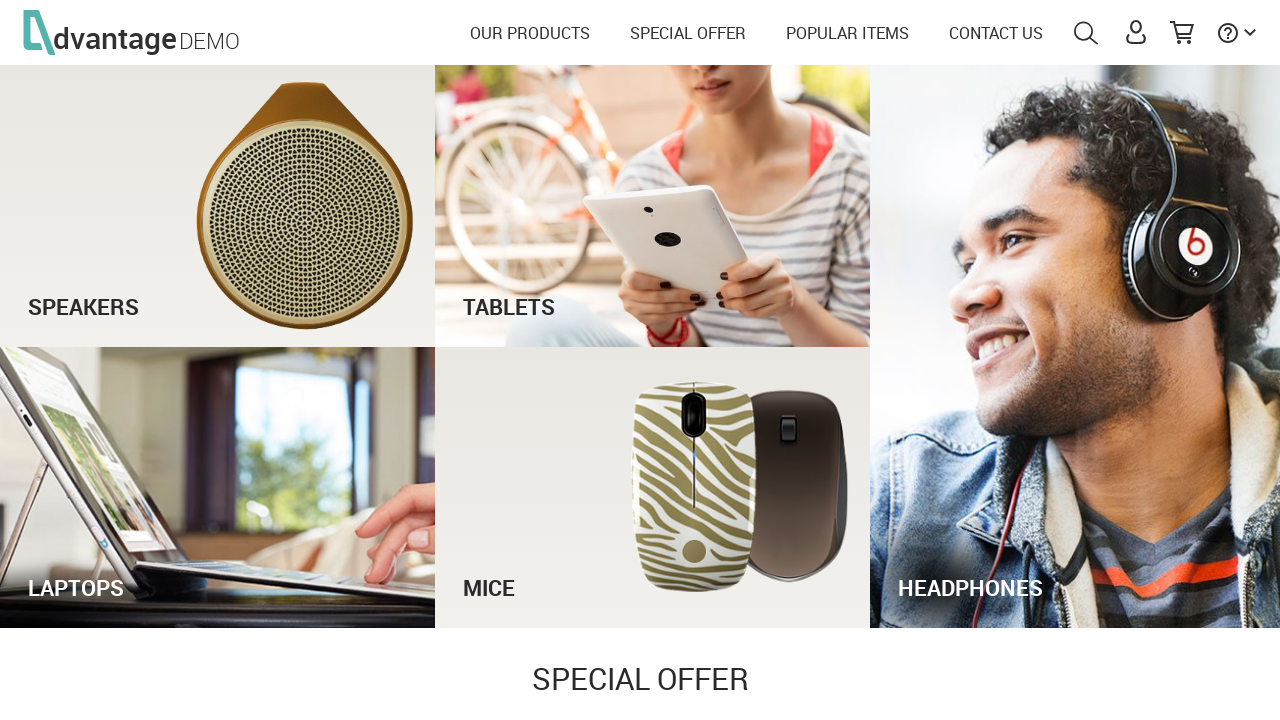

Waited for speakers category element to load
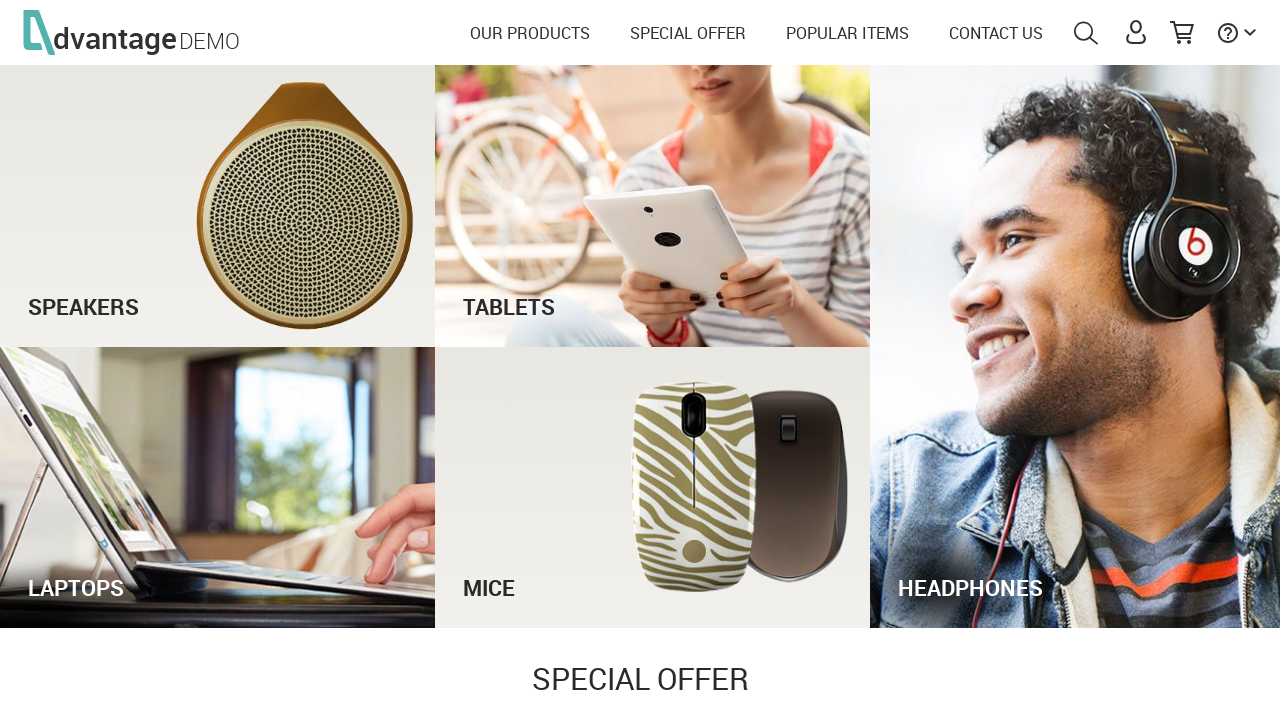

Waited for tablets category element to load
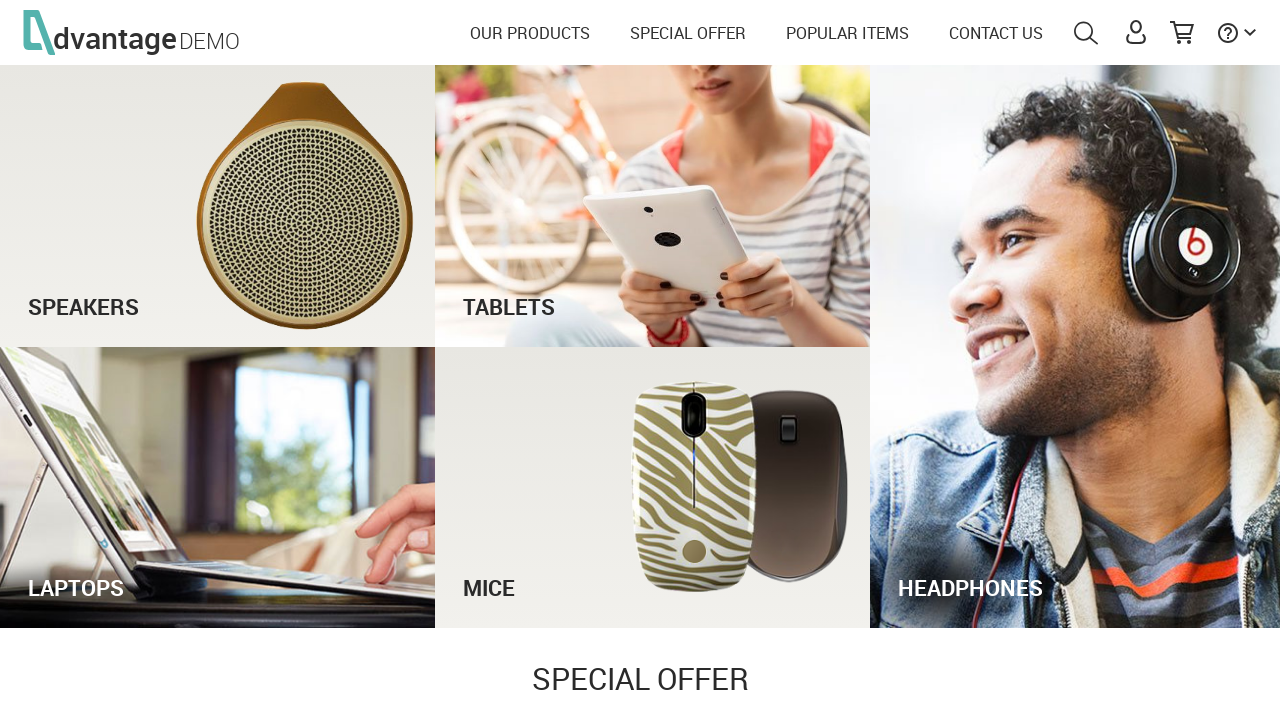

Waited for laptops category element to load
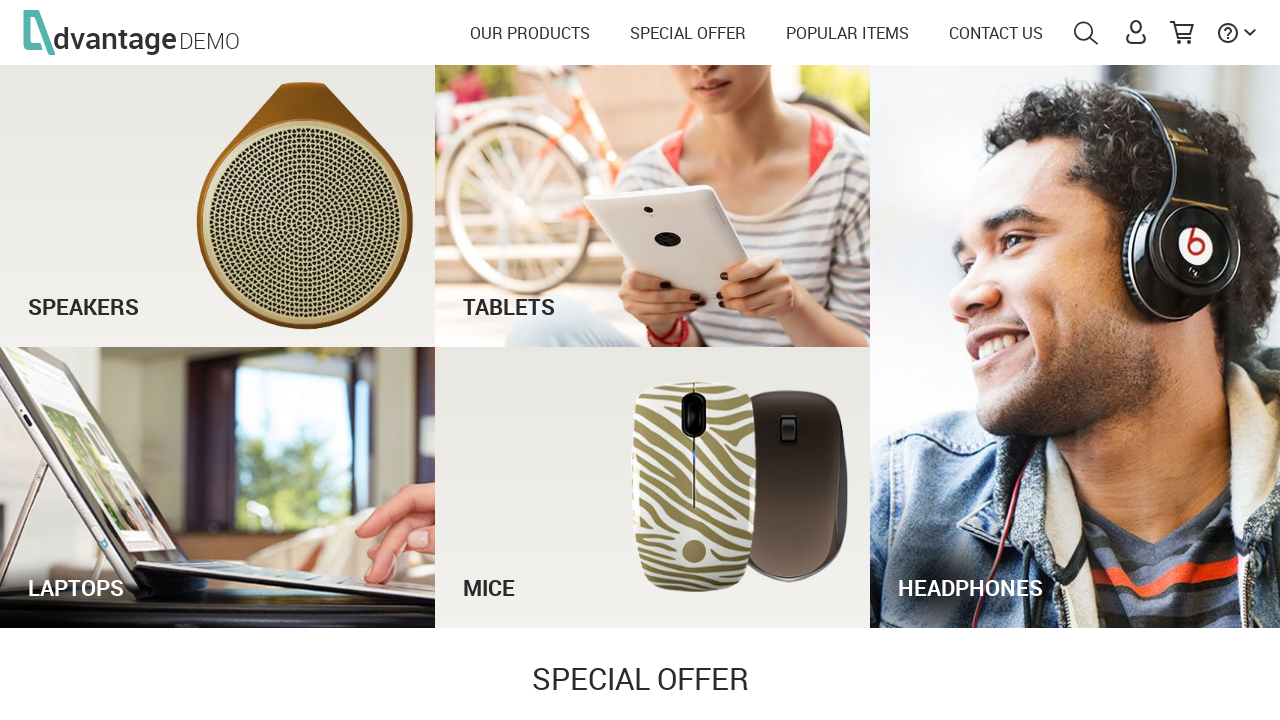

Waited for mice category element to load
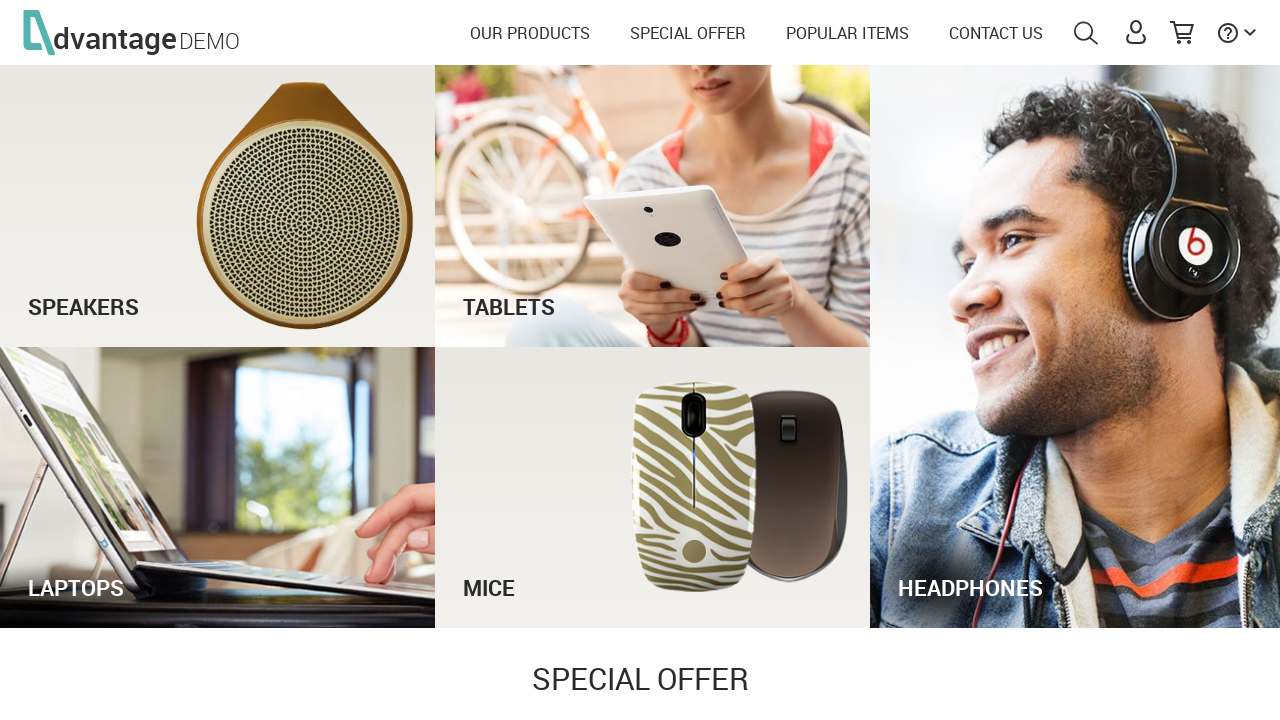

Waited for headphones category element to load
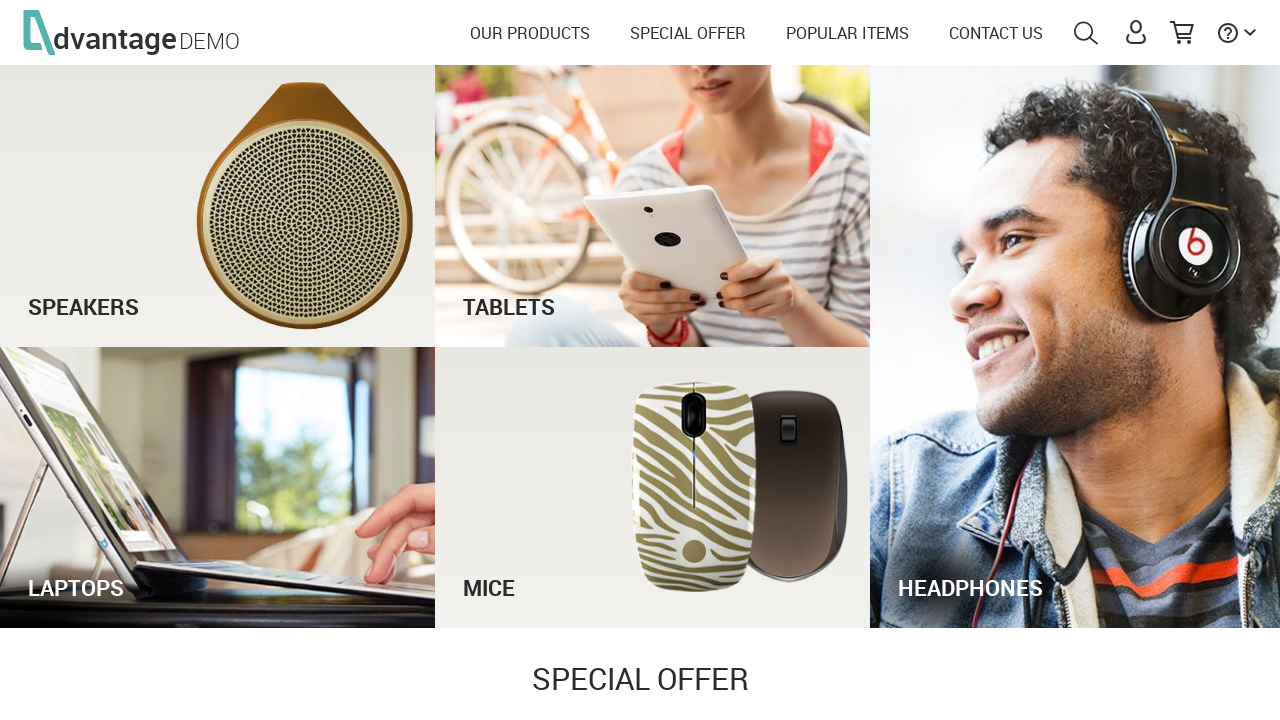

Verified main logo is displayed
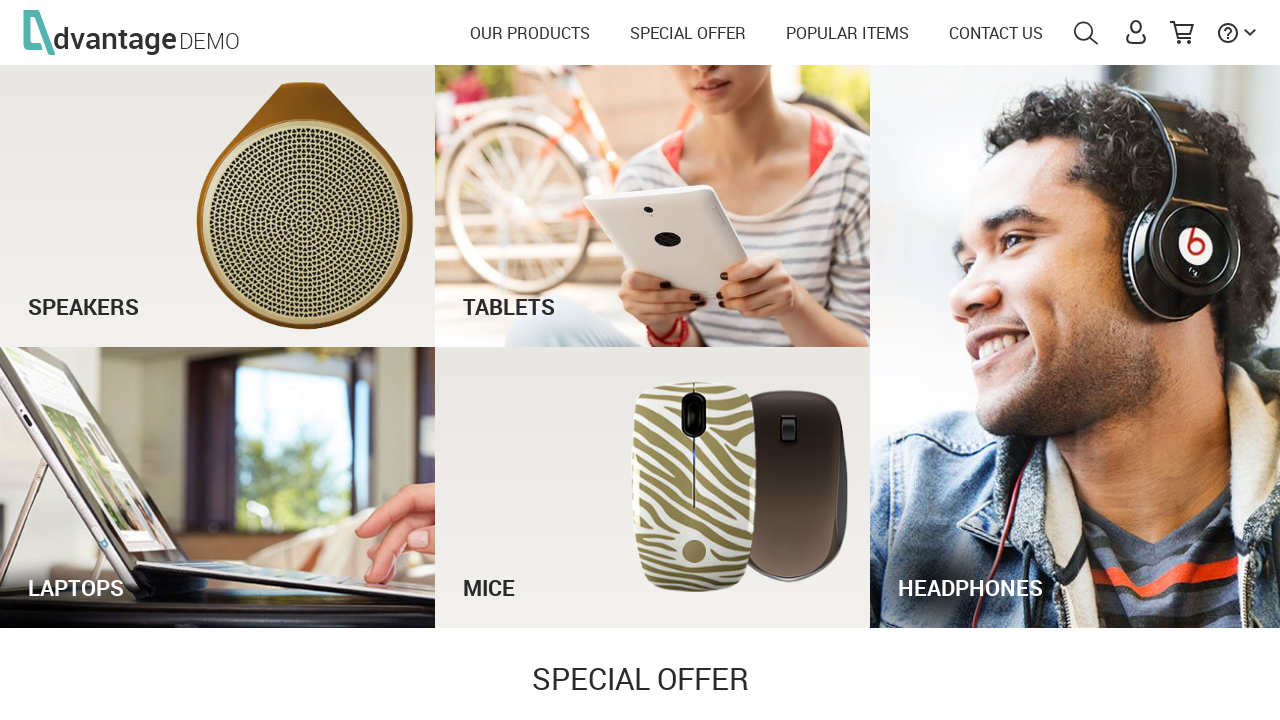

Clicked on SPECIAL OFFER navigation menu item at (640, 670) on xpath=//h3[contains(.,'SPECIAL OFFER')]
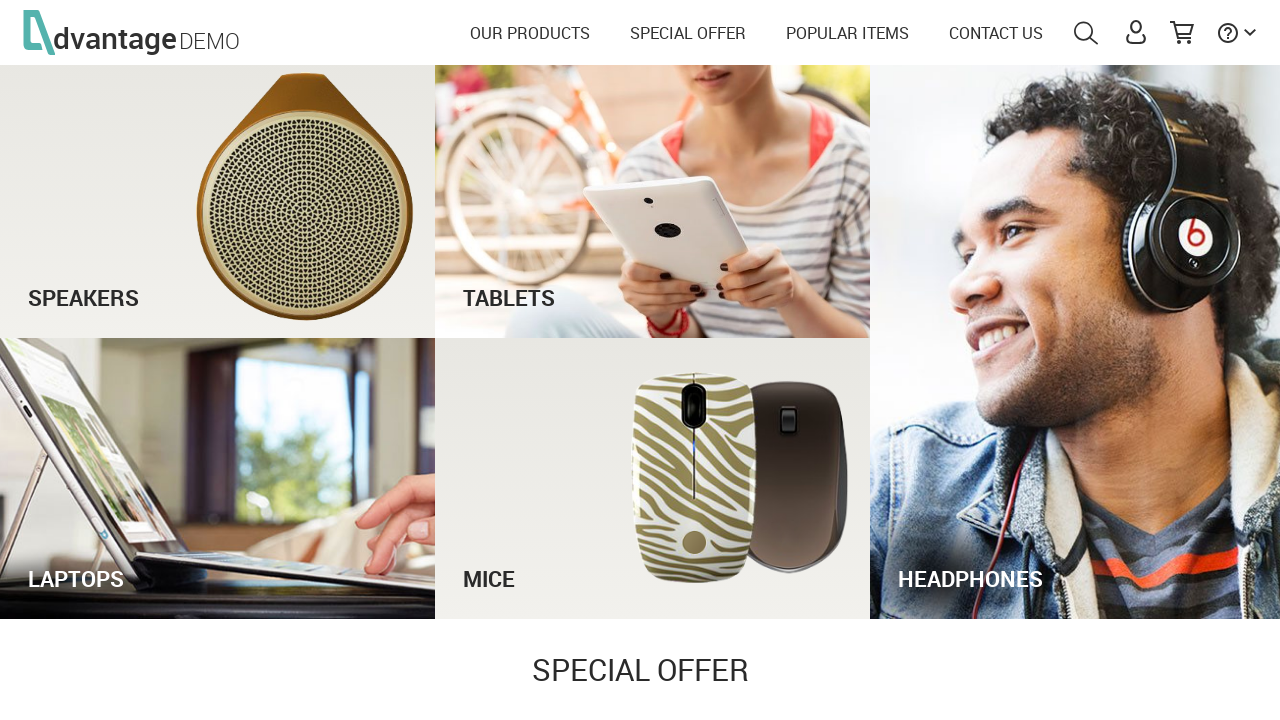

Clicked on POPULAR ITEMS navigation menu item at (640, 361) on xpath=//h3[contains(.,'POPULAR ITEMS')]
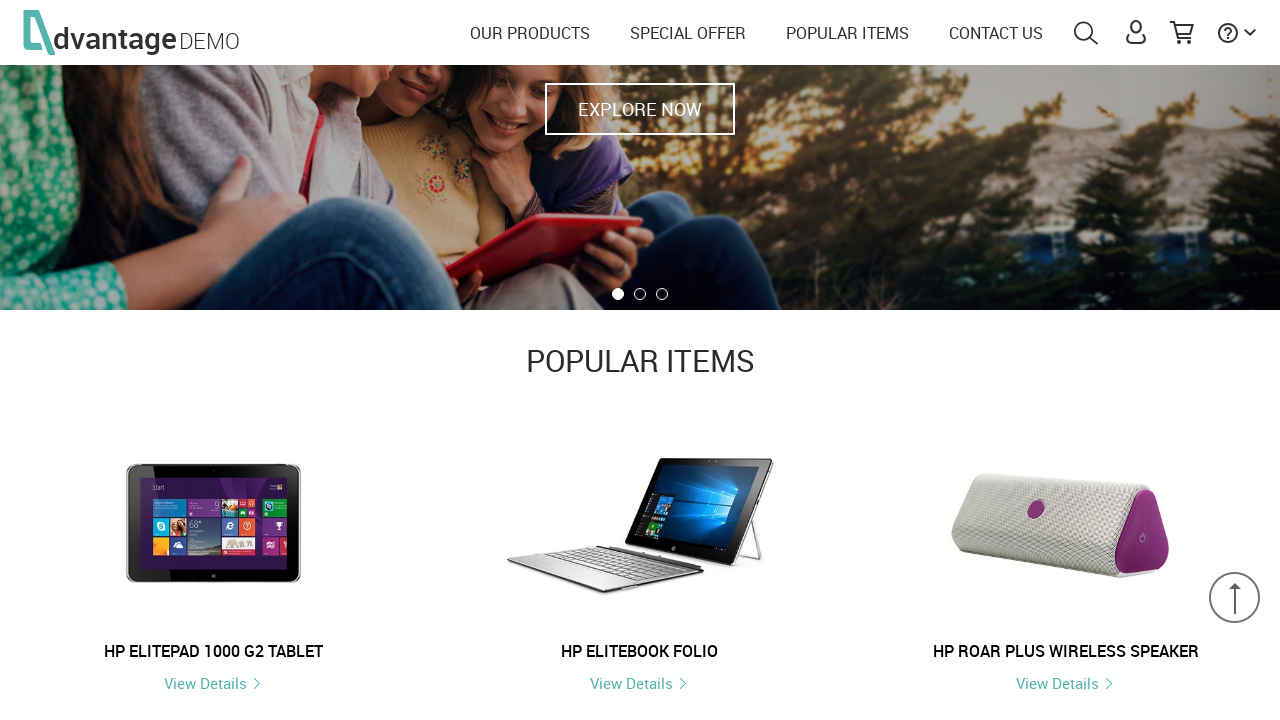

Clicked on CONTACT US navigation menu item at (800, 361) on xpath=//h1[contains(.,'CONTACT US')]
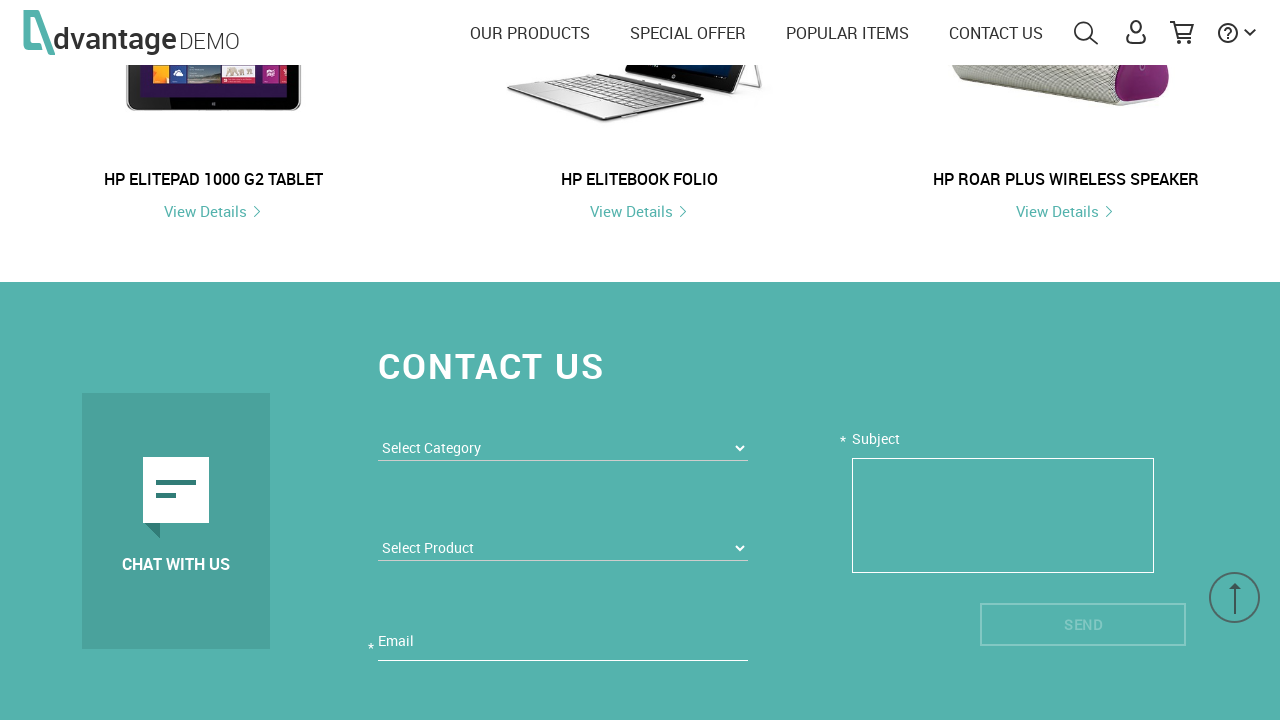

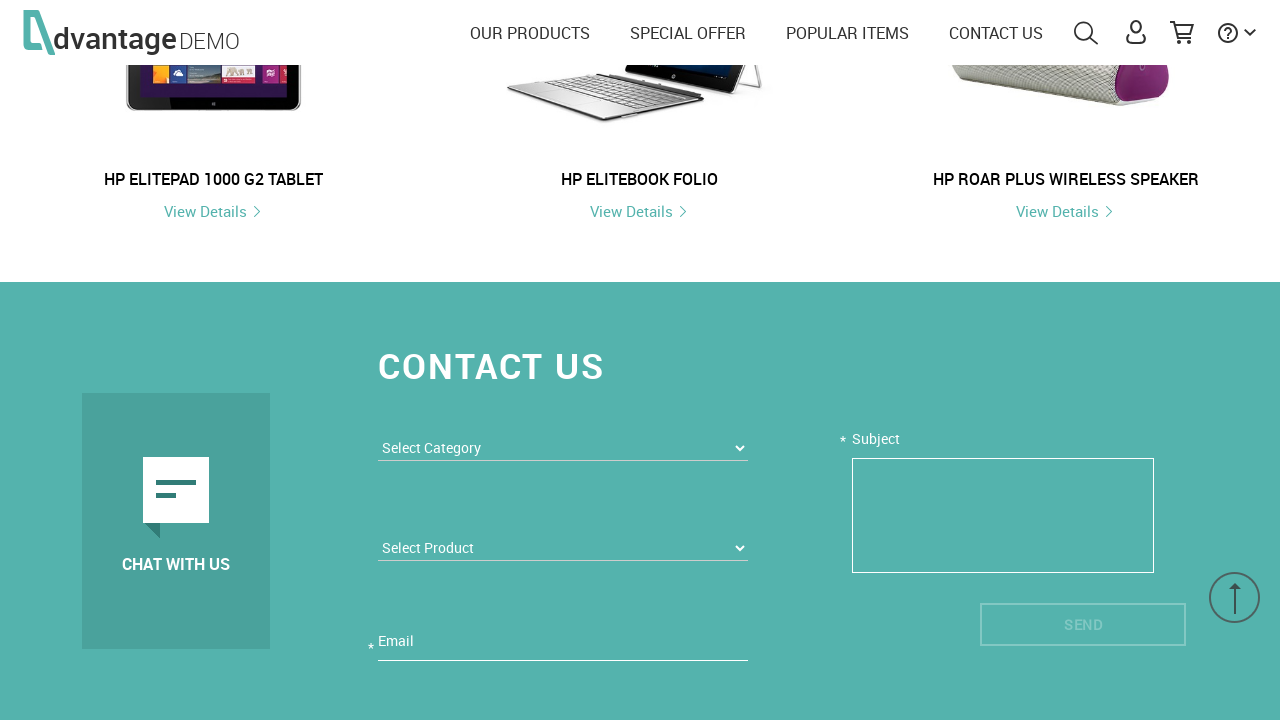